Tests a student registration form by filling out personal details (name, email, gender, mobile), submitting the form, verifying the confirmation modal displays correct data, and closing the modal.

Starting URL: https://demoqa.com/automation-practice-form

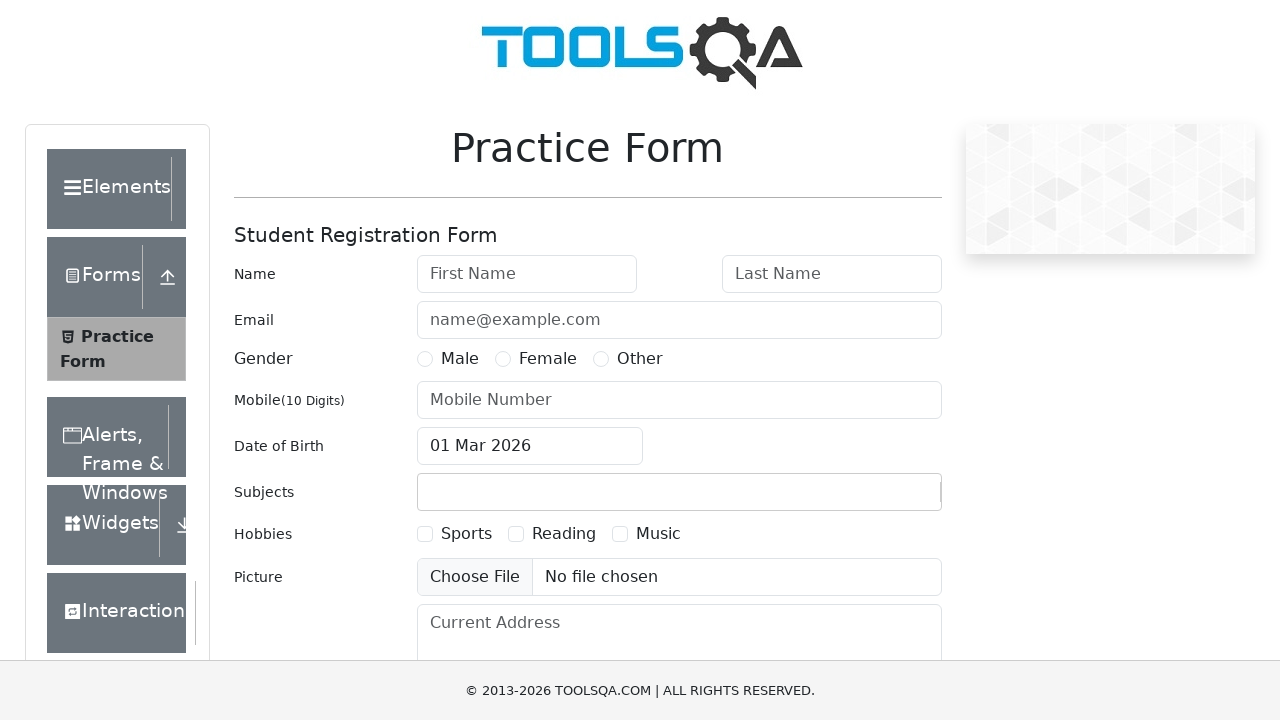

Removed footer banner that may interfere with interactions
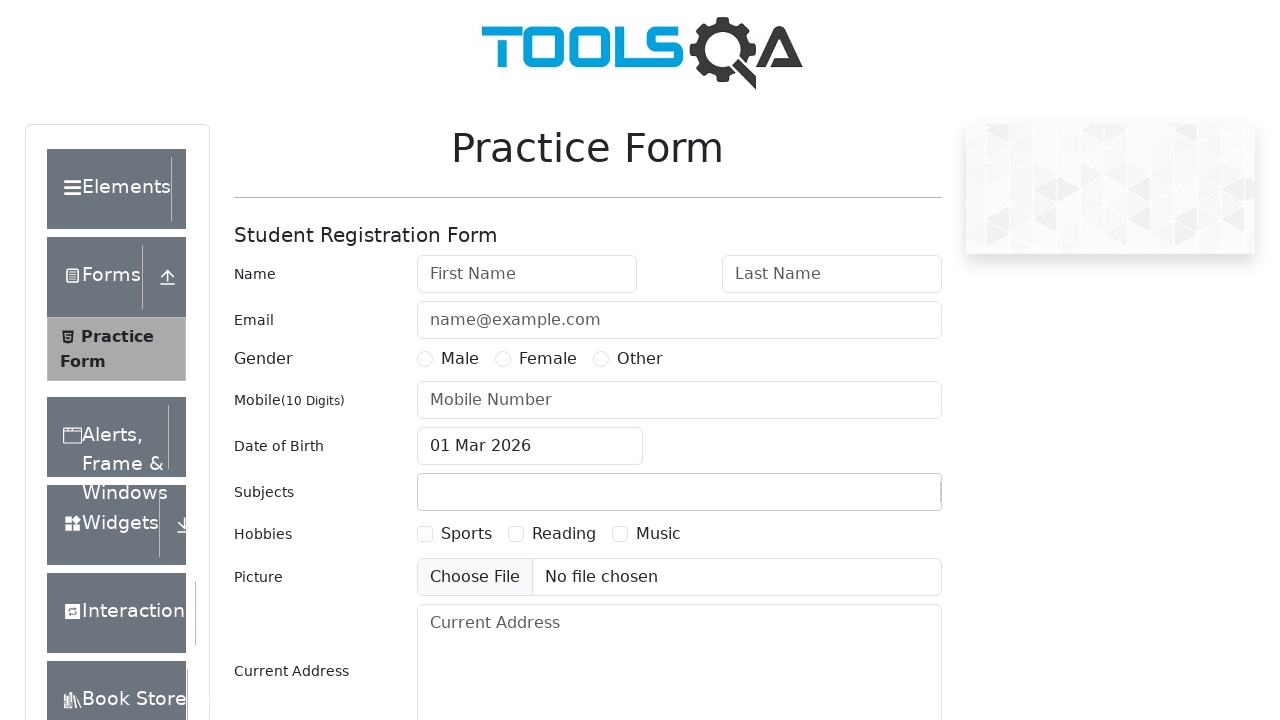

Removed fixed banner element that may interfere with interactions
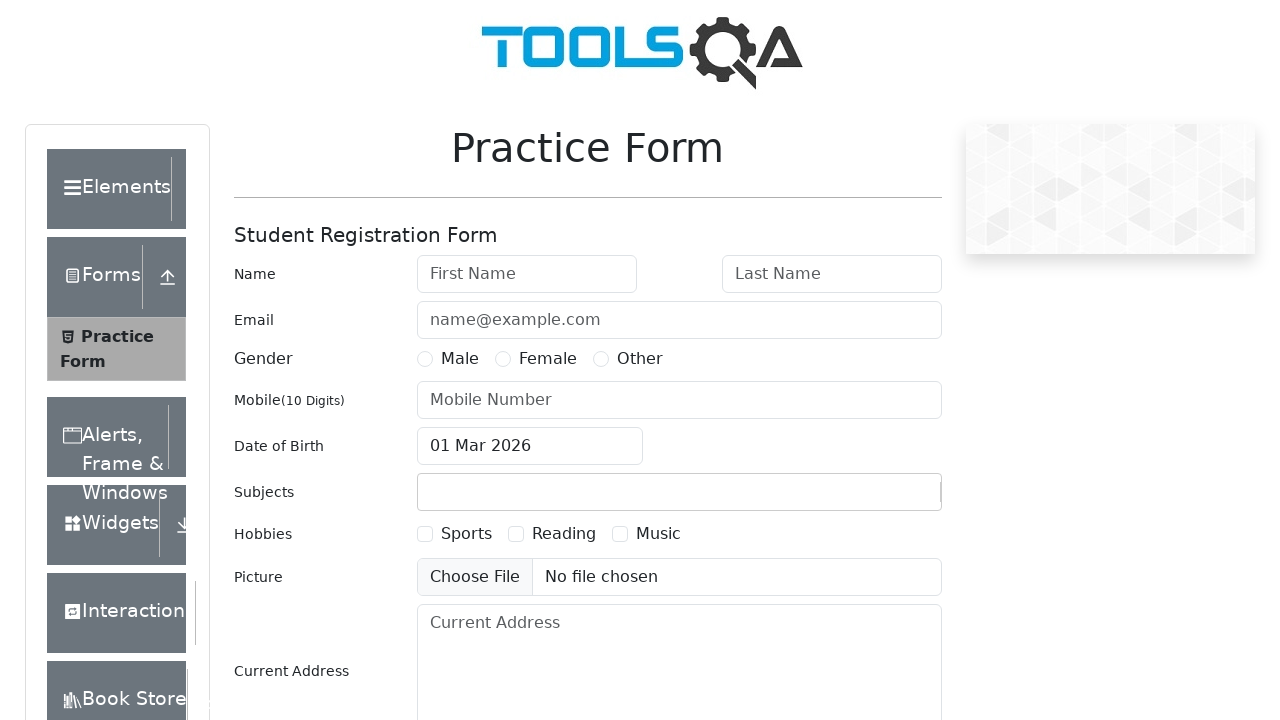

Student Registration Form title is now visible
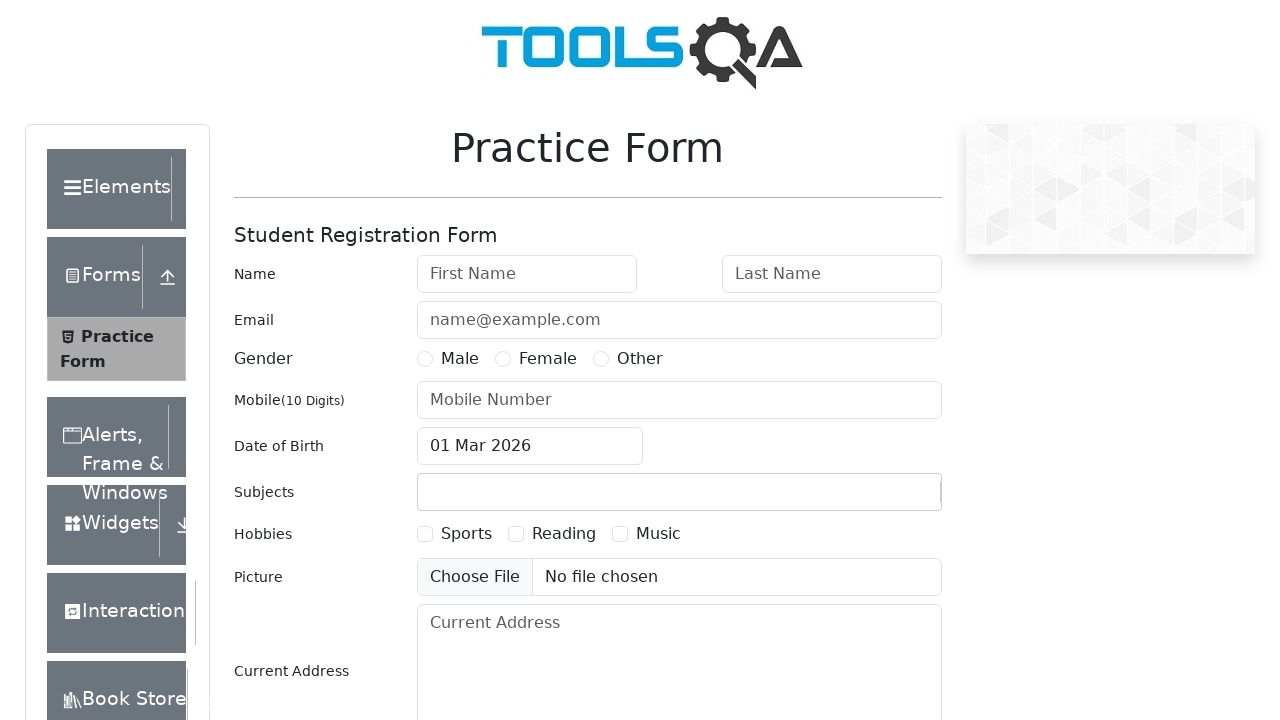

Filled first name field with 'Test Client First Name' on input[placeholder='First Name']
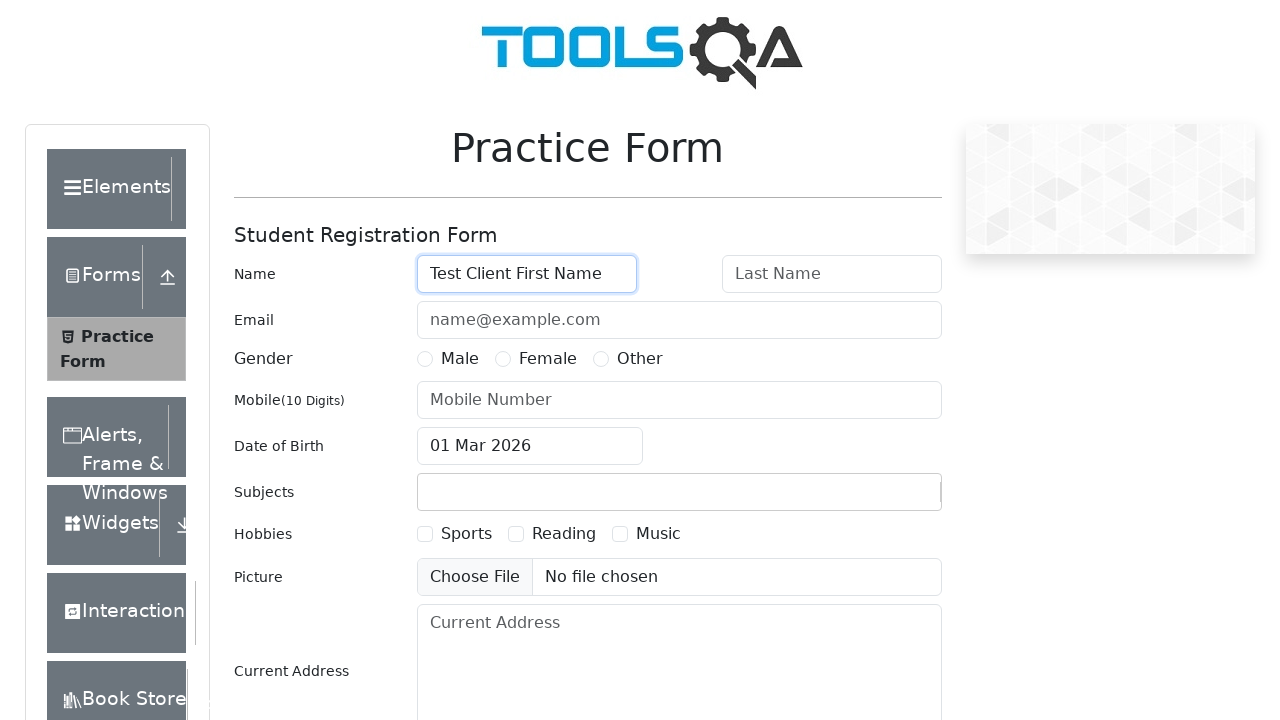

Filled last name field with 'Test Client Last Name' on input[placeholder='Last Name']
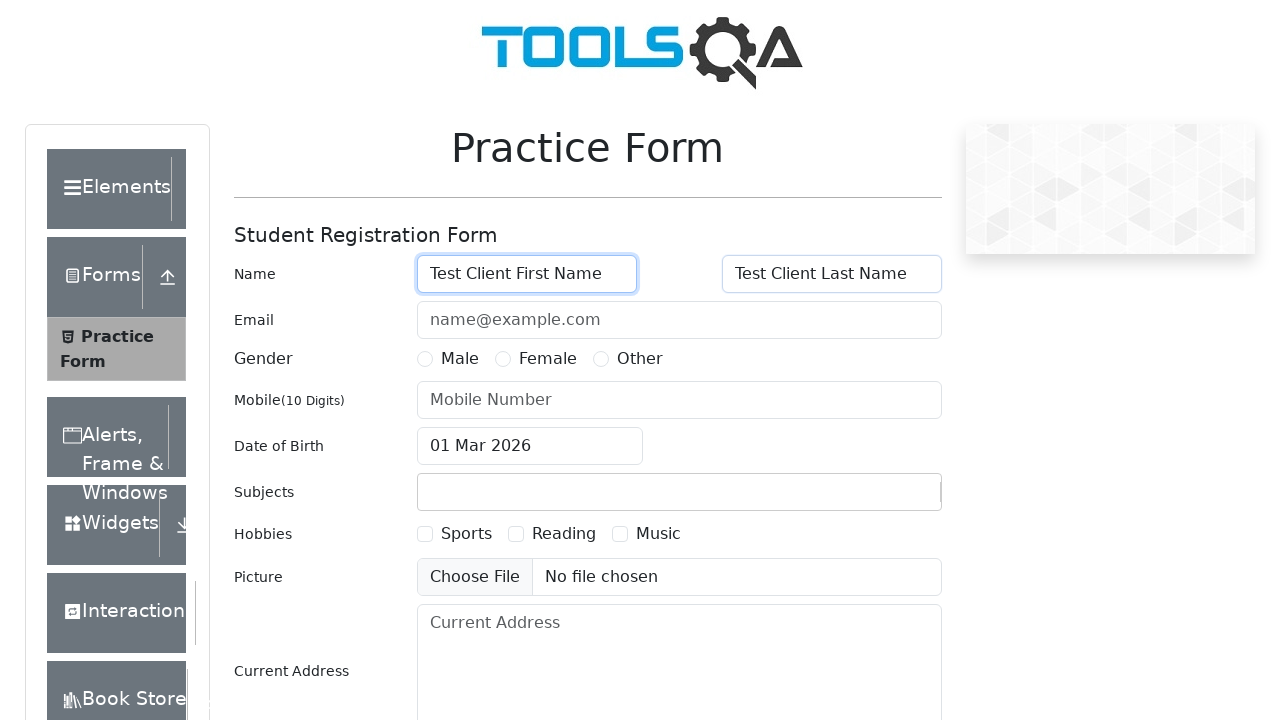

Filled email field with 'name@example.com' on input[placeholder='name@example.com']
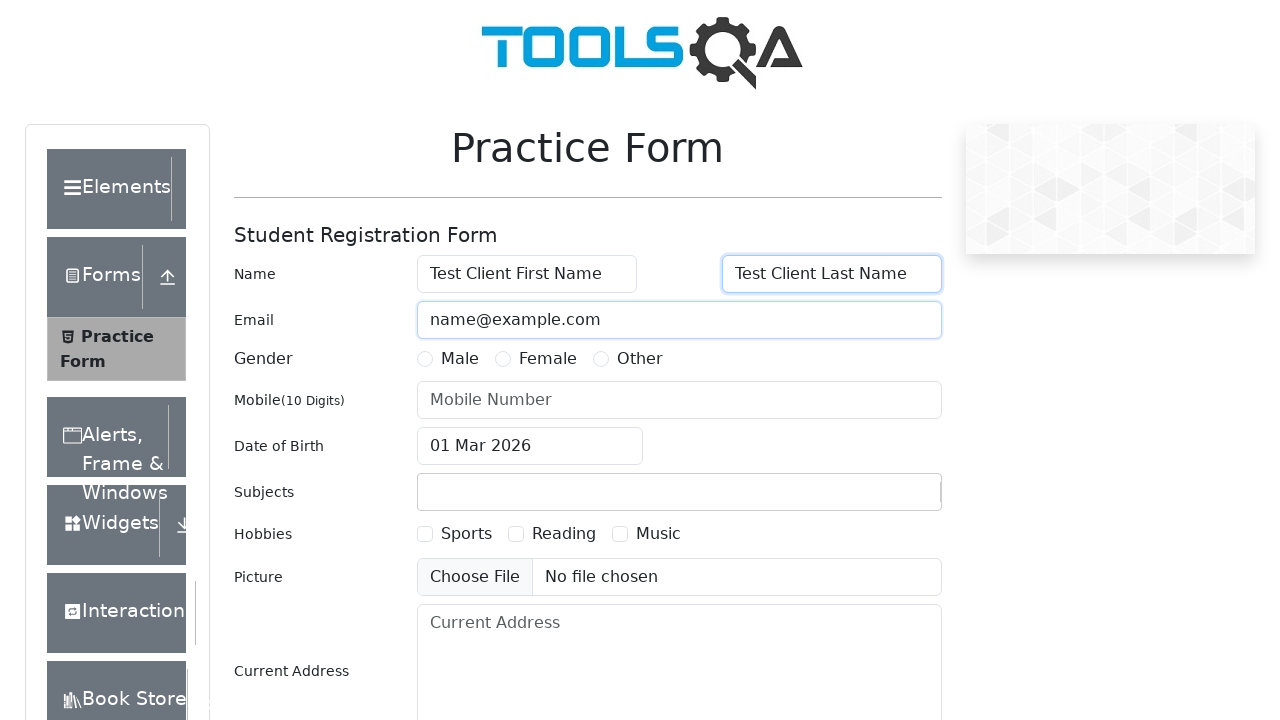

Selected Female gender option at (548, 359) on text=Female
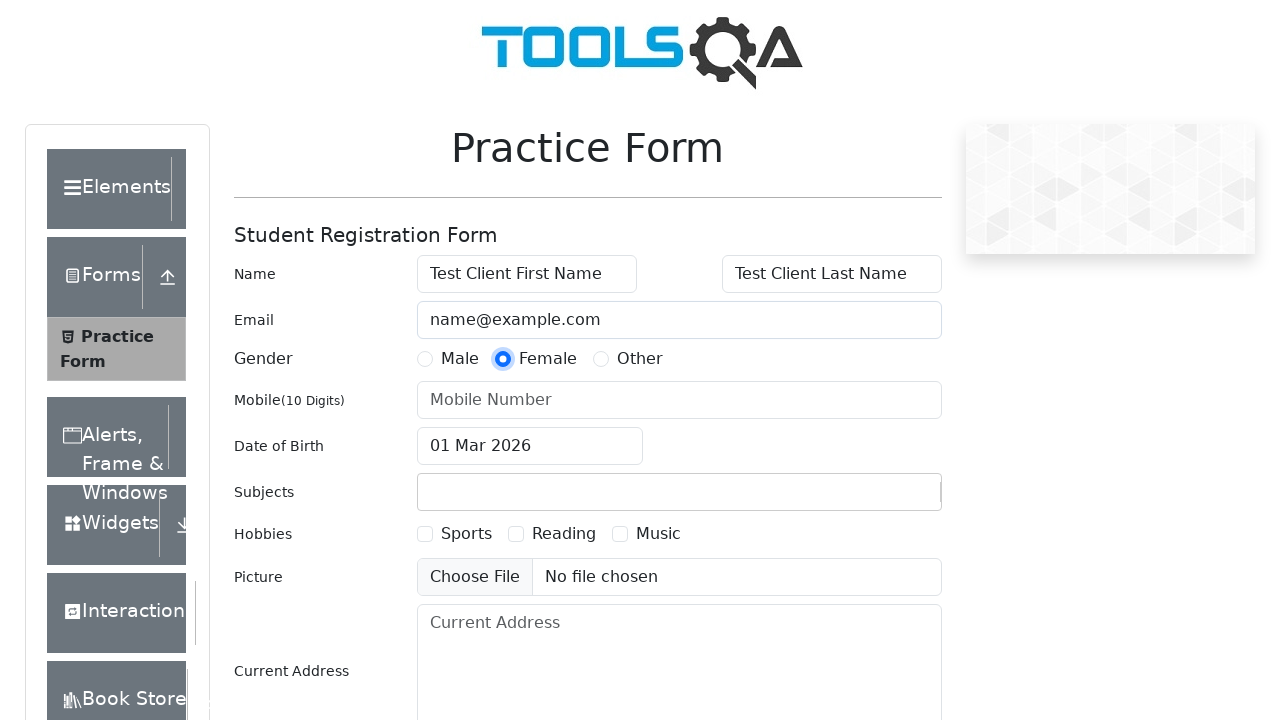

Filled mobile number field with '1231231231' on input#userNumber
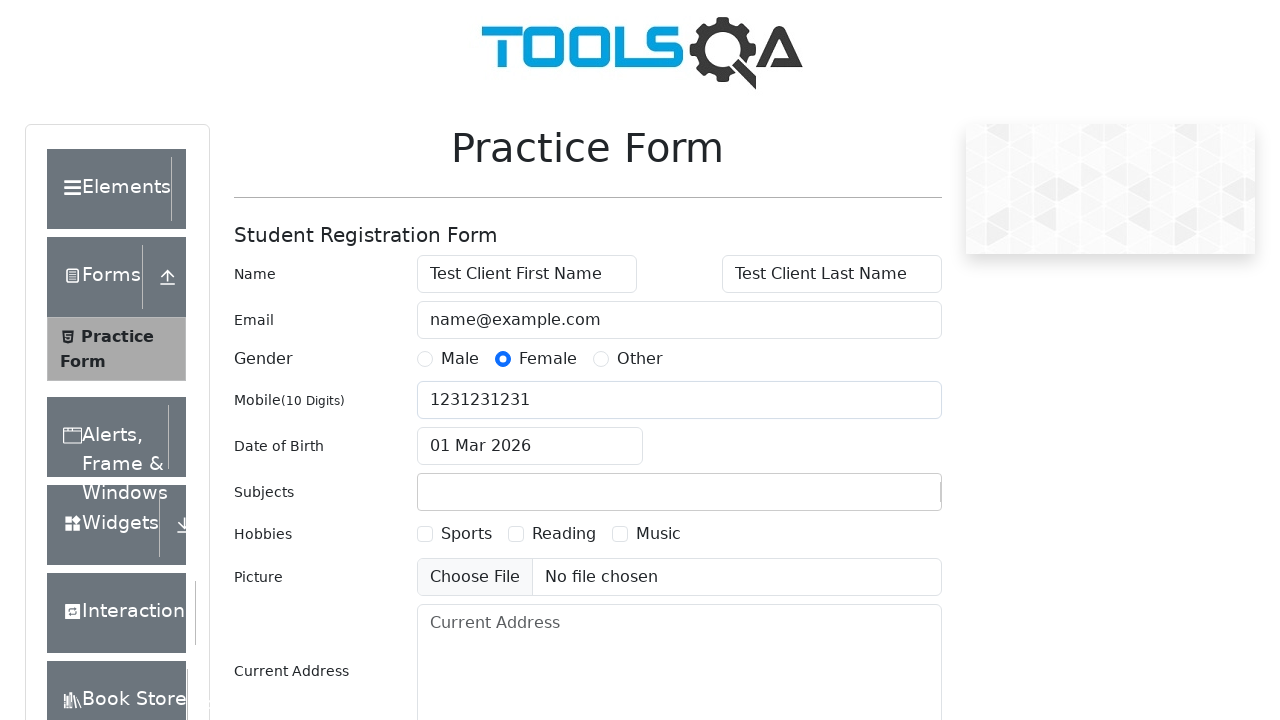

Clicked submit button to submit the form at (885, 499) on #submit
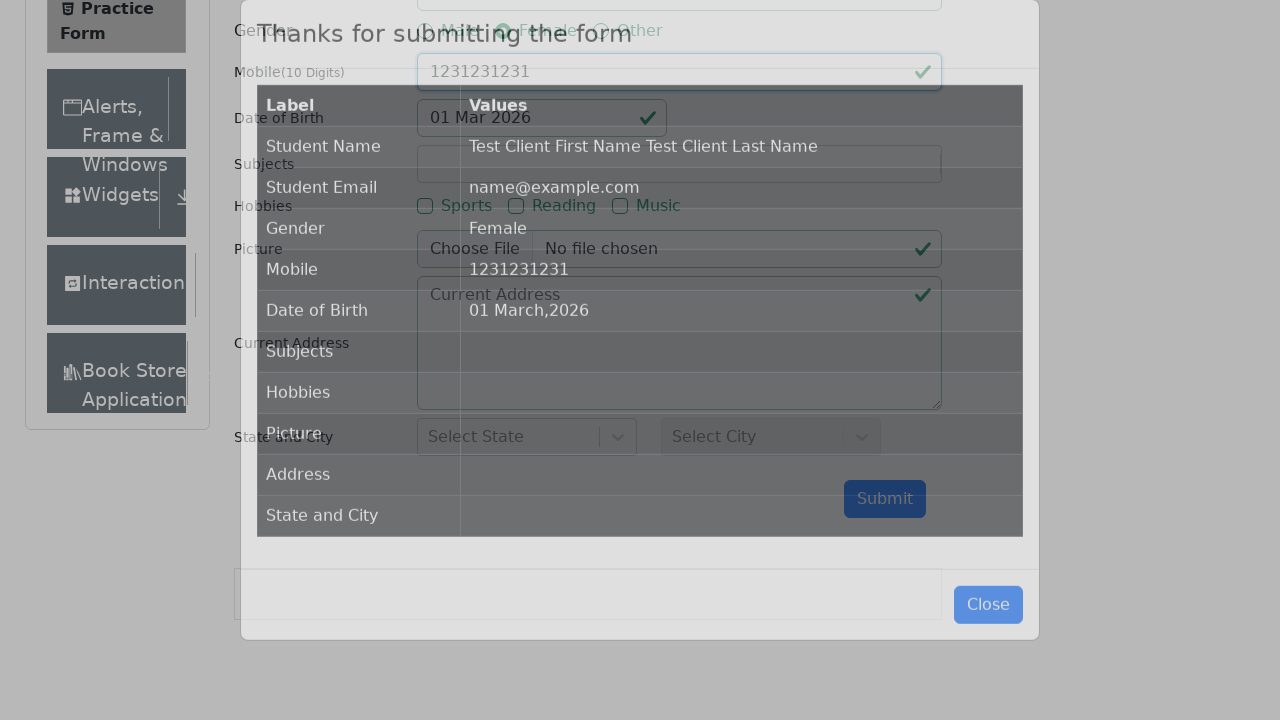

Confirmation modal appeared with 'Thanks for submitting the form' message
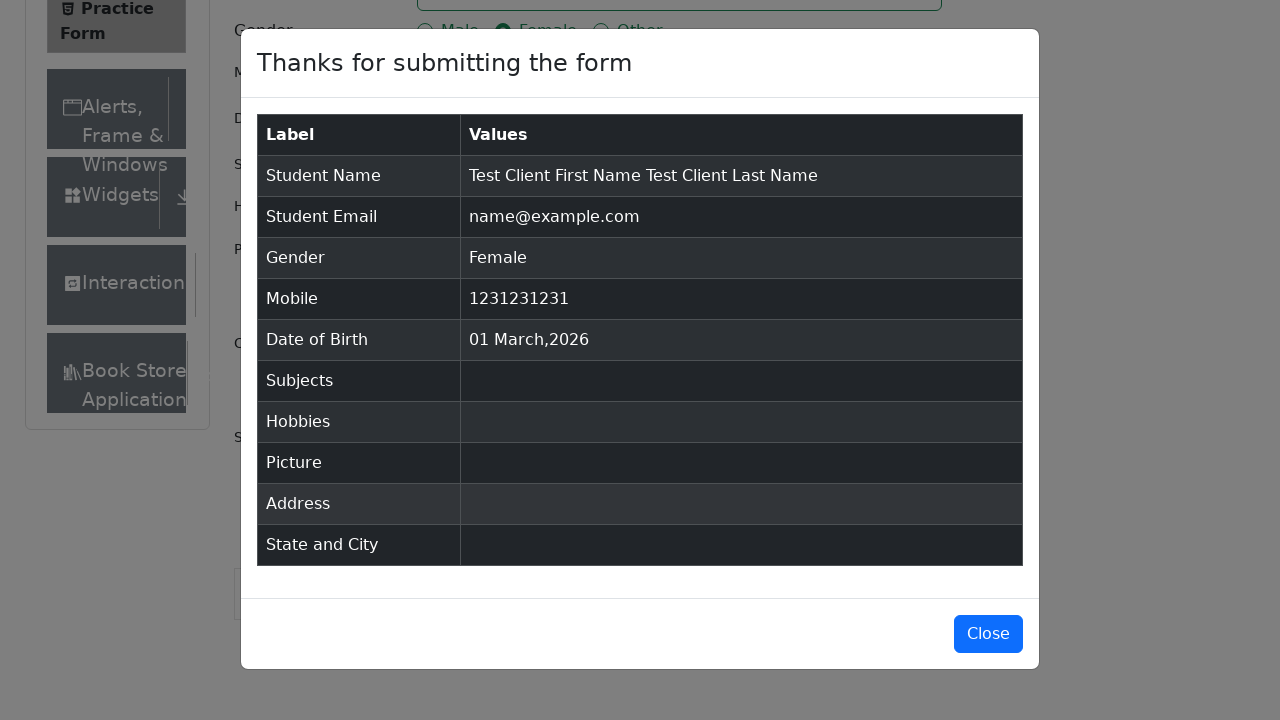

Verified submitted data is displayed in the confirmation modal table
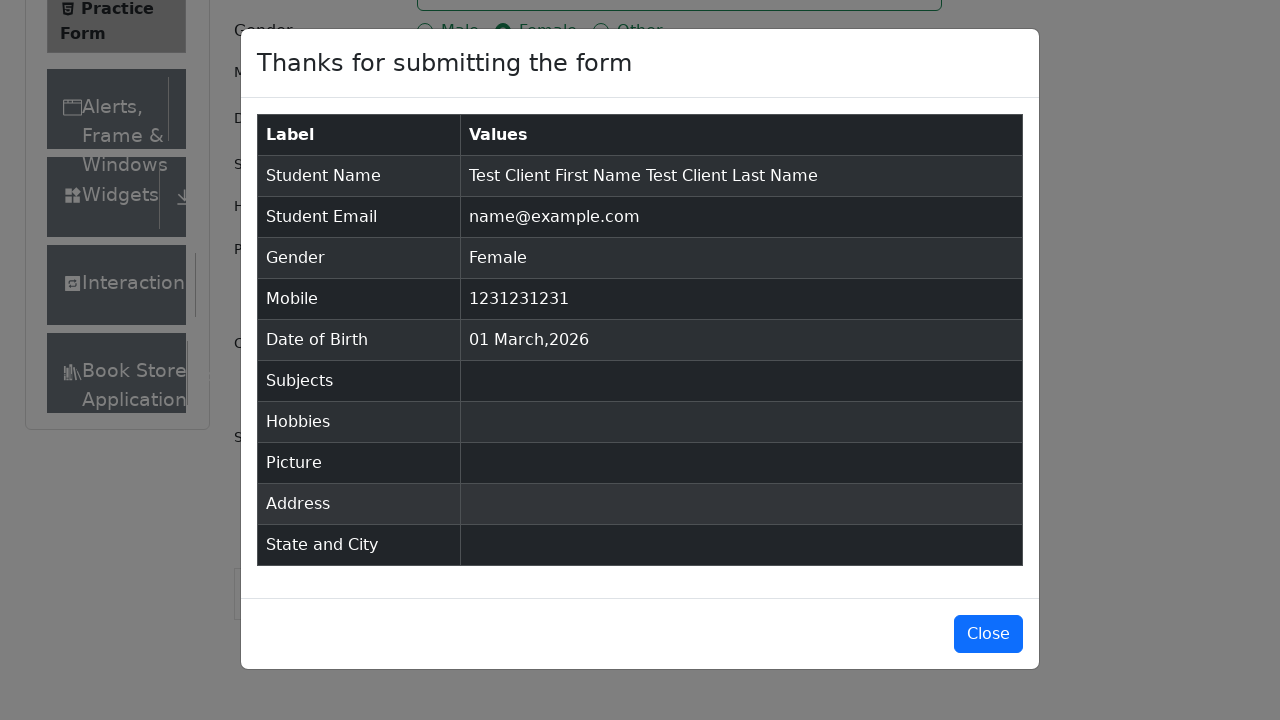

Clicked close button to dismiss the confirmation modal at (988, 634) on #closeLargeModal
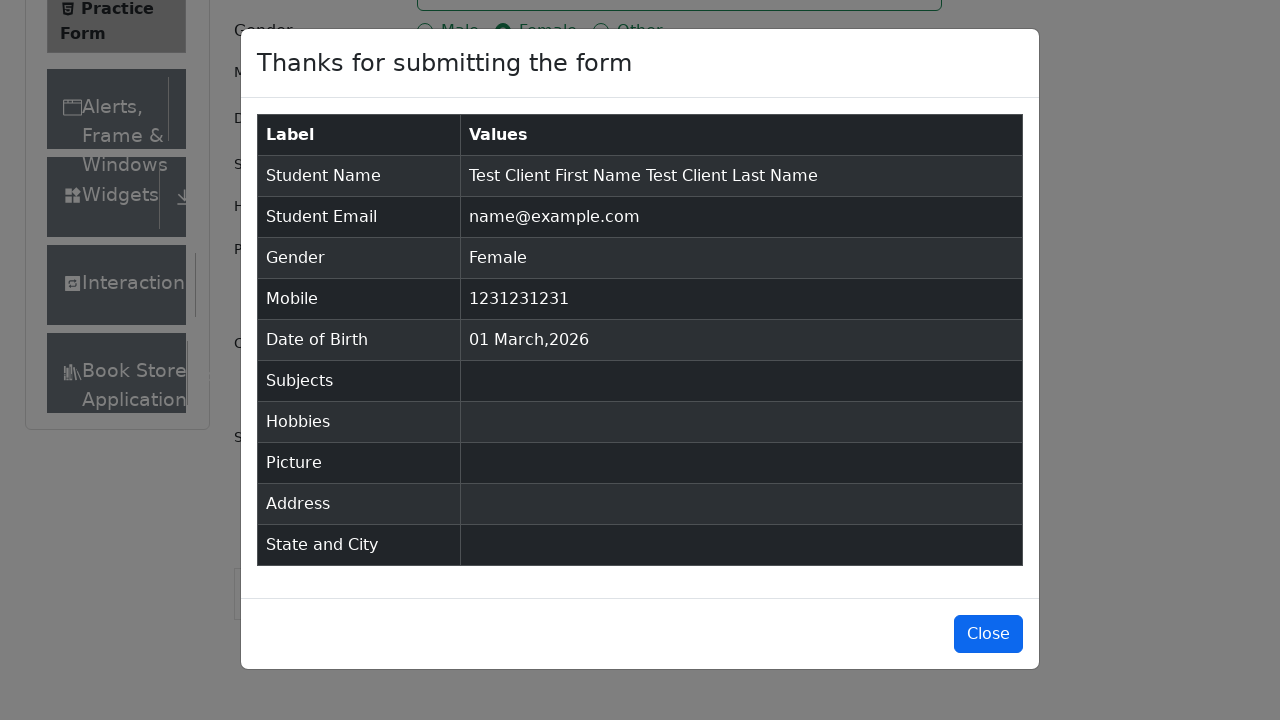

Student Registration Form title is visible again after modal closed
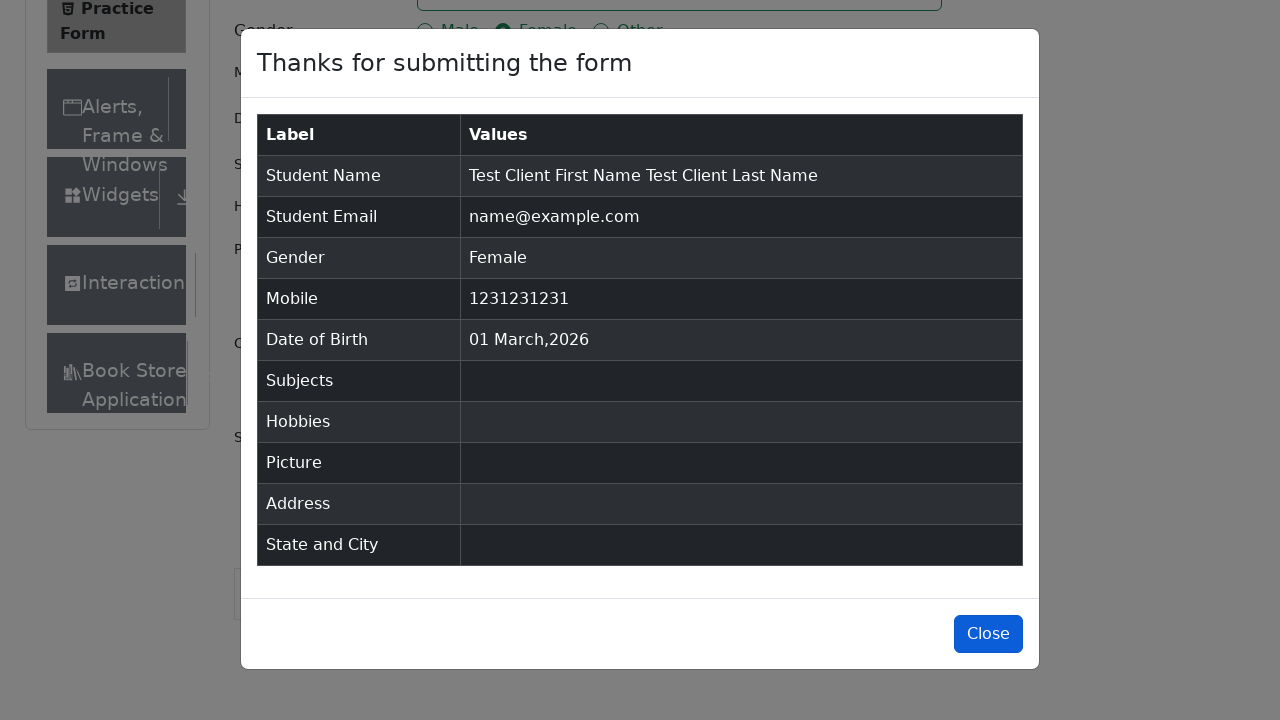

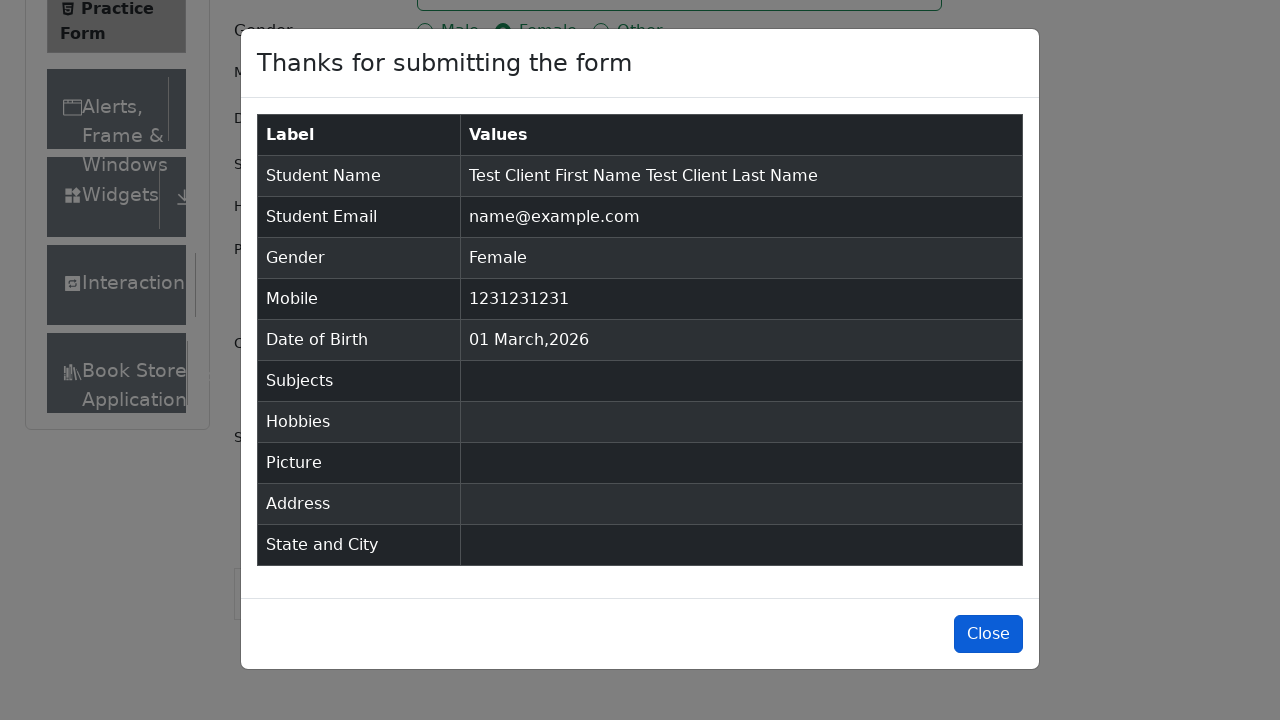